Tests text input functionality by navigating to the text input page, entering text into an input field, clicking a button, and verifying the button text updates

Starting URL: http://uitestingplayground.com/home

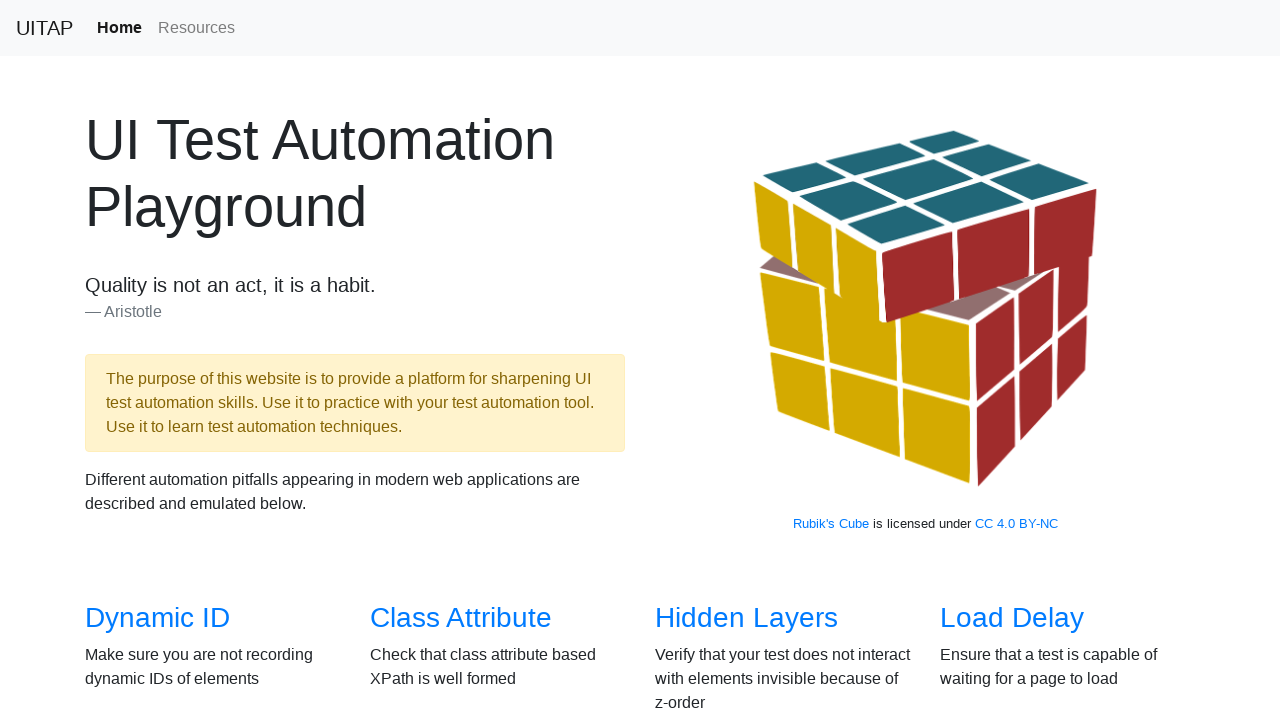

Clicked on the text input link at (1002, 360) on a[href='/textinput']
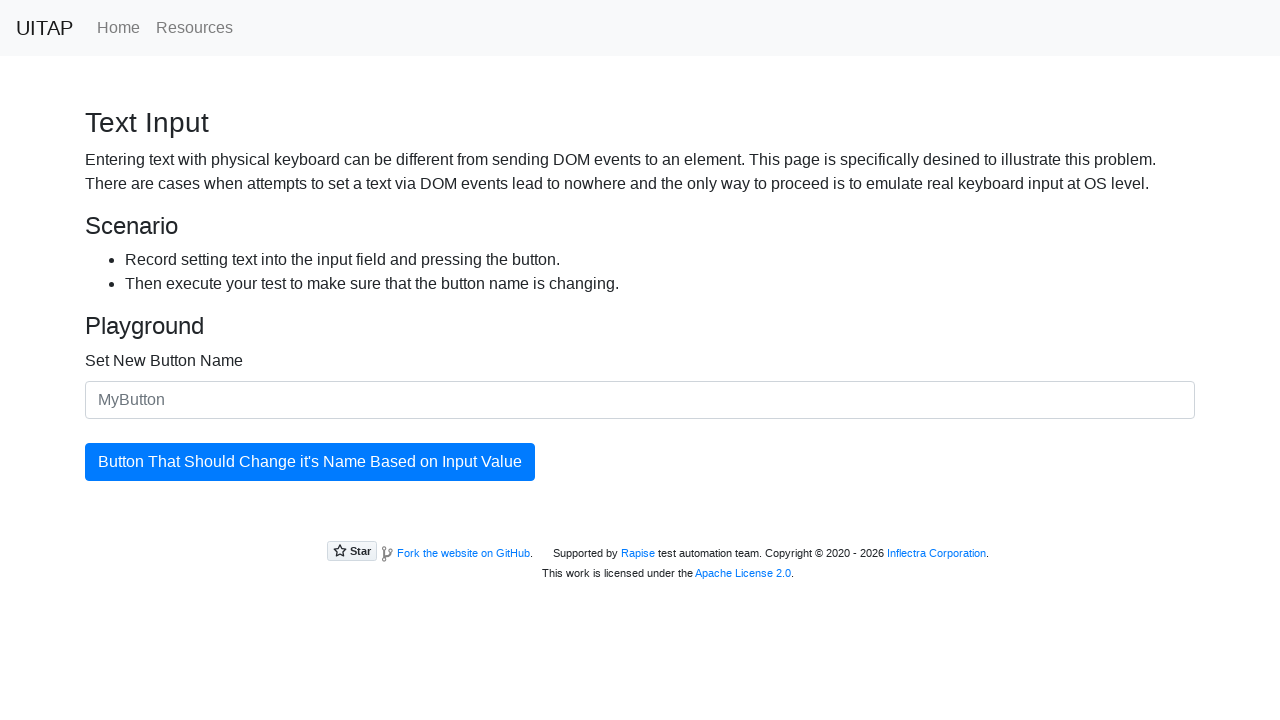

Input field with placeholder 'MyButton' loaded
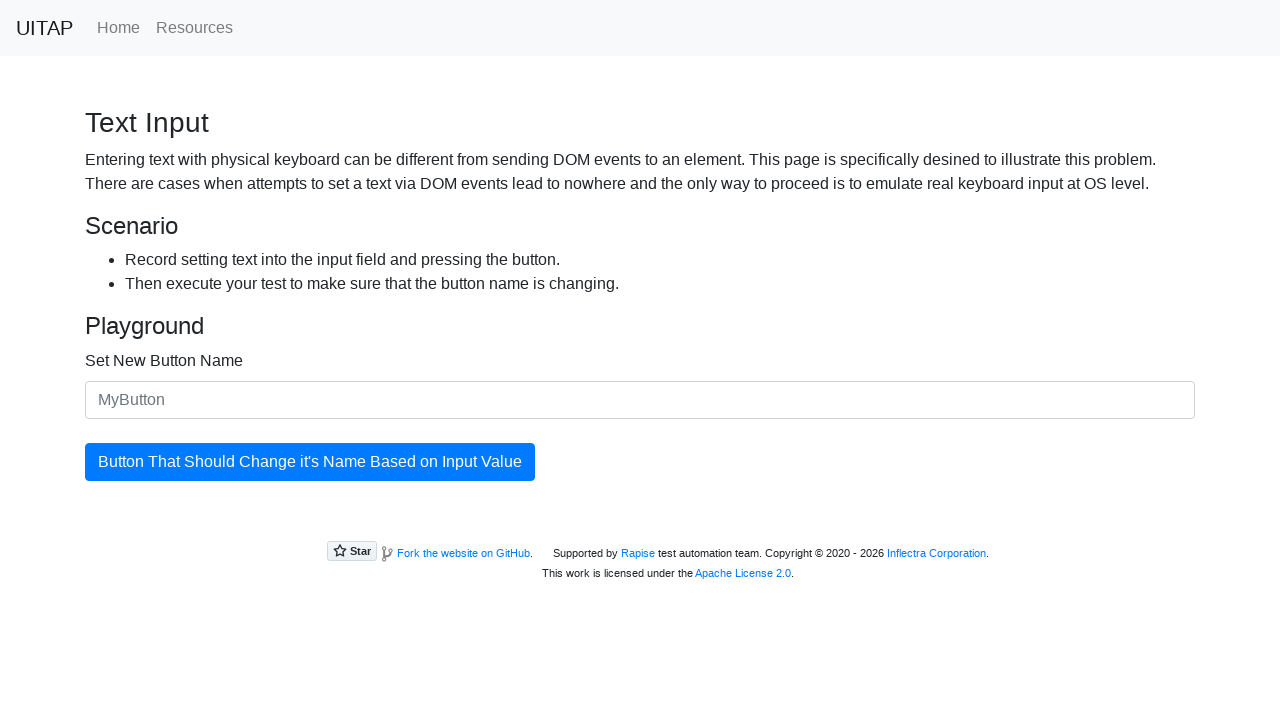

Clicked on the input field
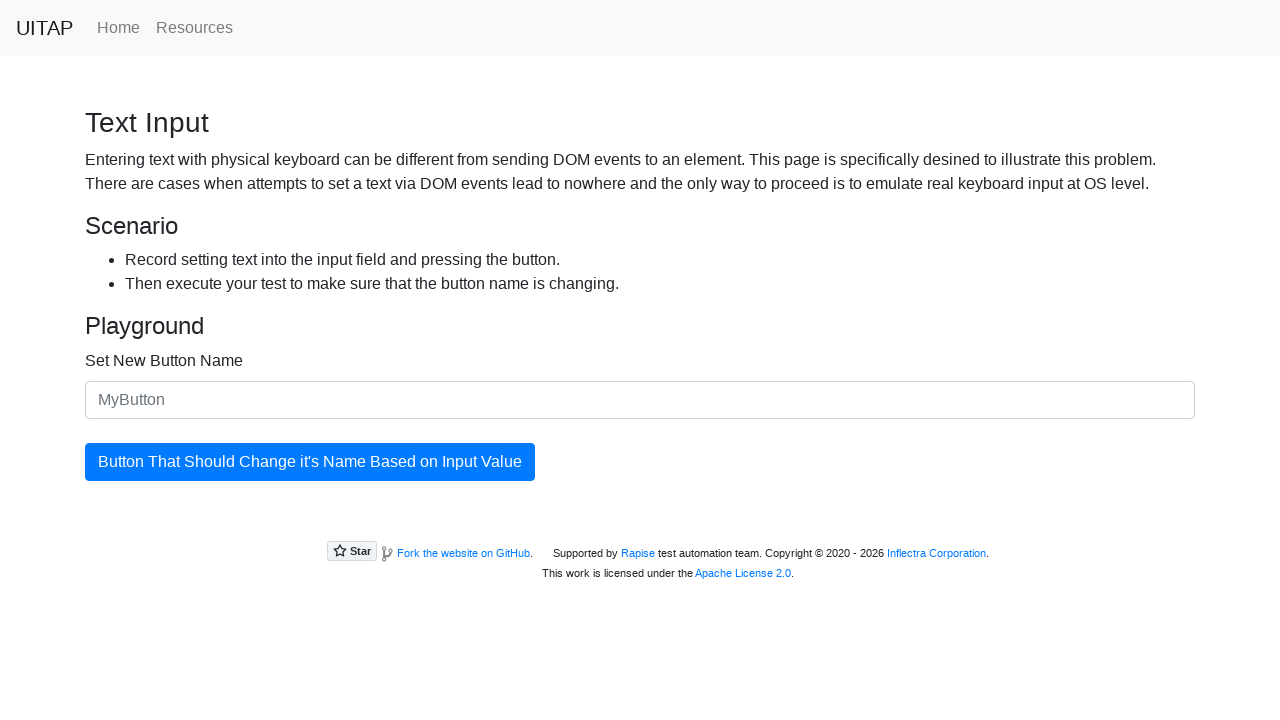

Entered 'Ivan' into the input field
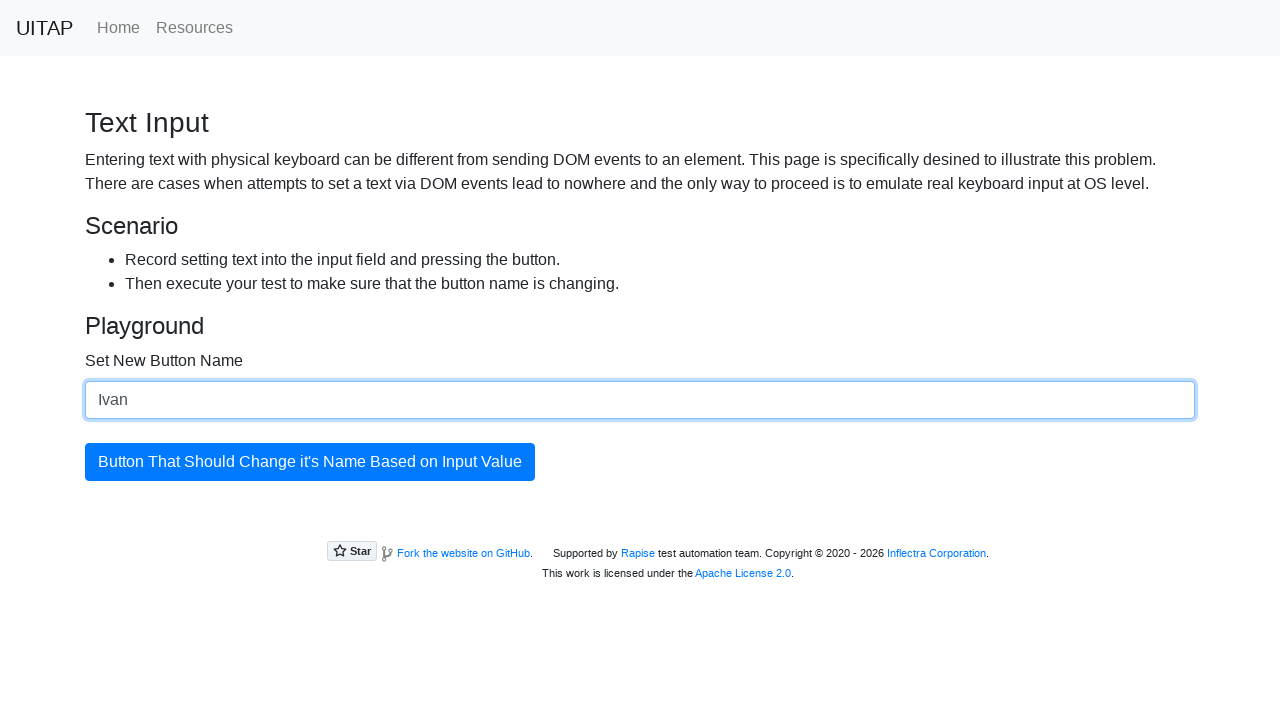

Clicked the updating button at (310, 462) on #updatingButton
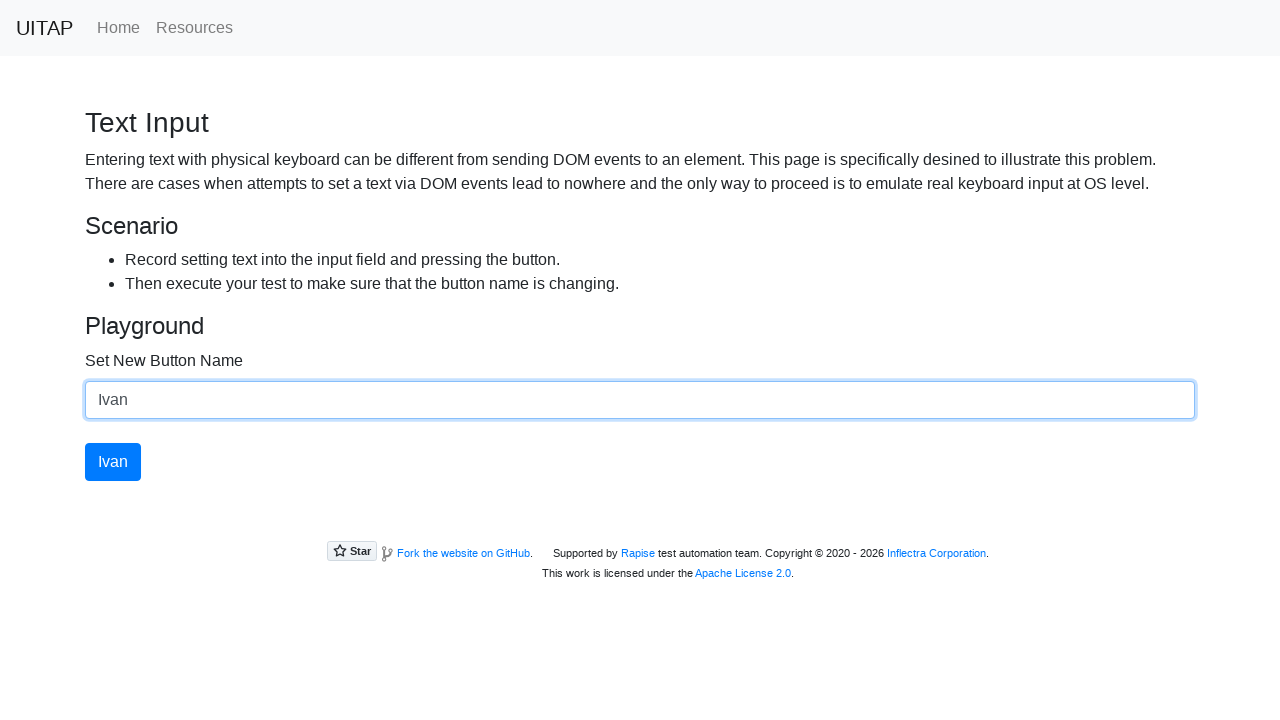

Verified button text updated to 'Ivan'
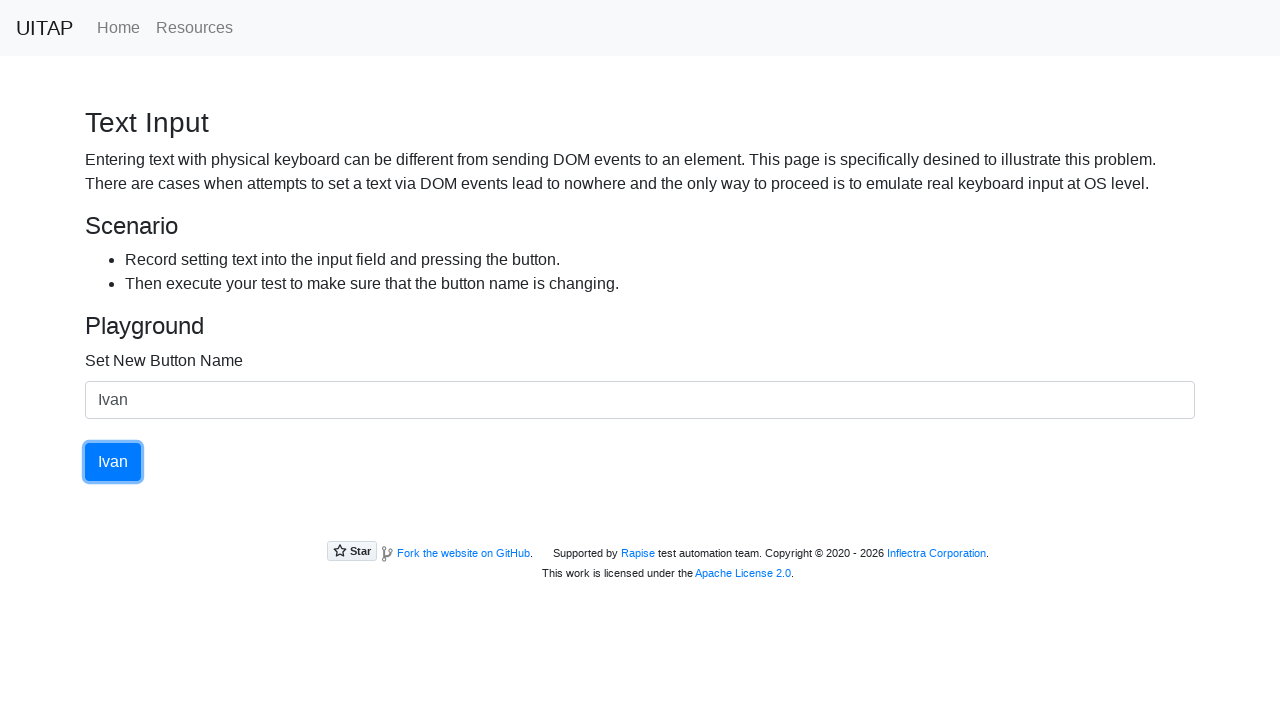

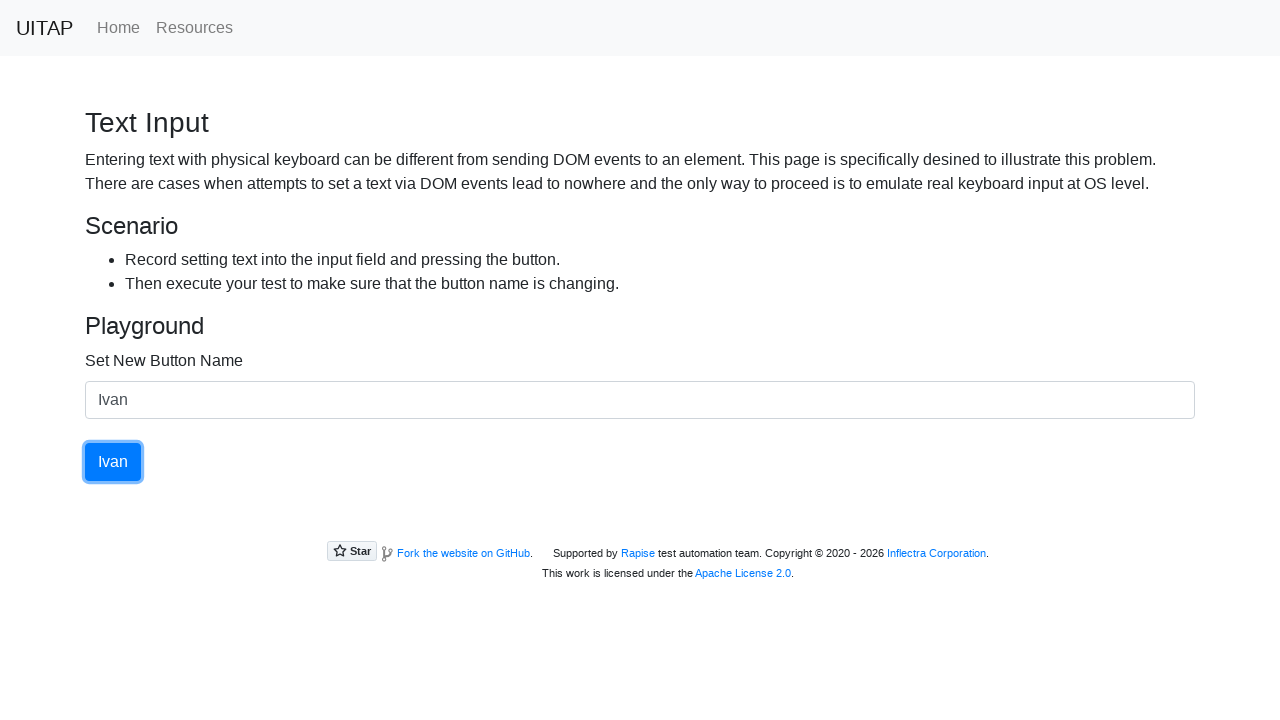